Tests React Semantic UI editable dropdown by typing and selecting a country

Starting URL: https://react.semantic-ui.com/maximize/dropdown-example-search-selection/

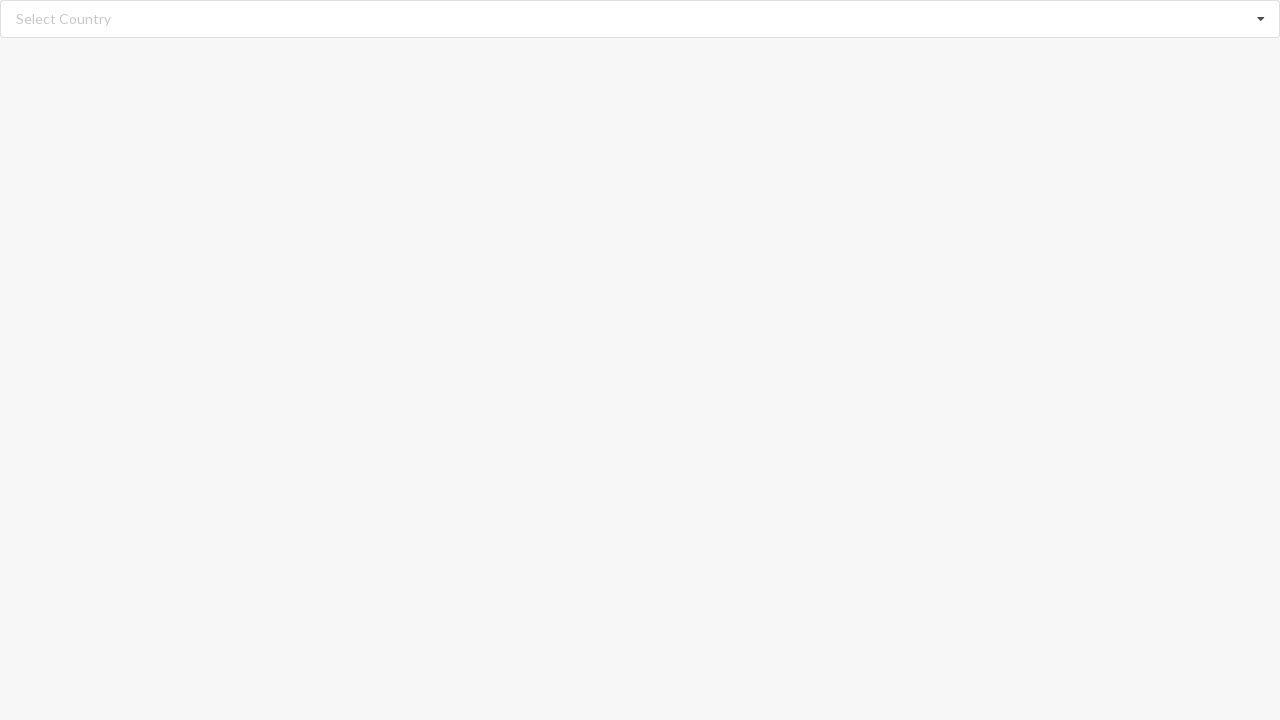

Clicked dropdown icon to activate input at (1261, 19) on i.dropdown.icon
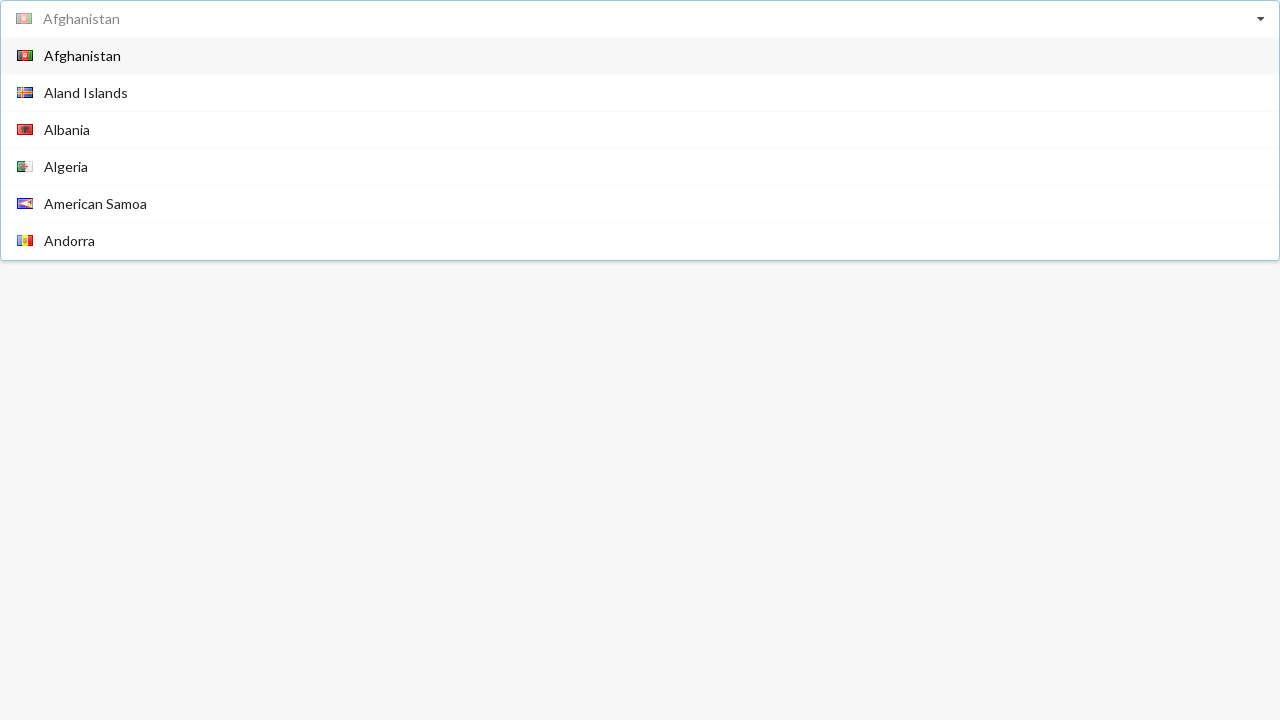

Typed 'Algeria' in search input field on input.search
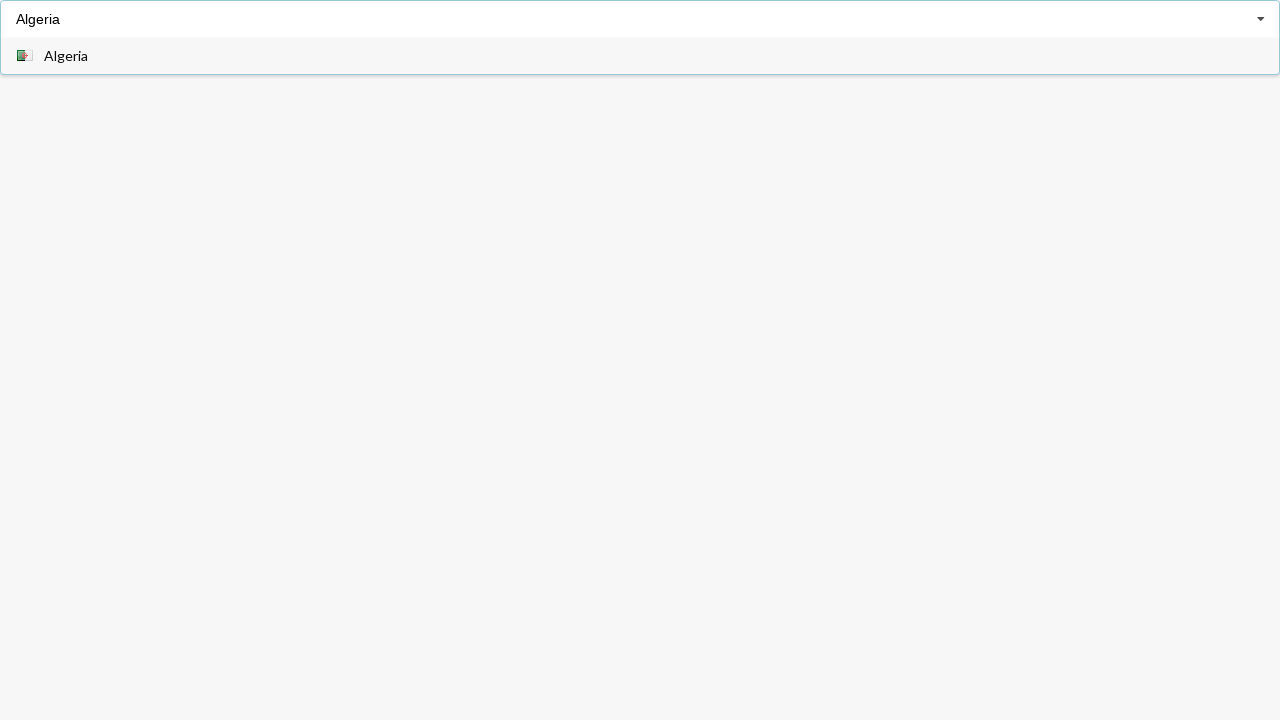

Pressed Enter to select Algeria from dropdown on input.search
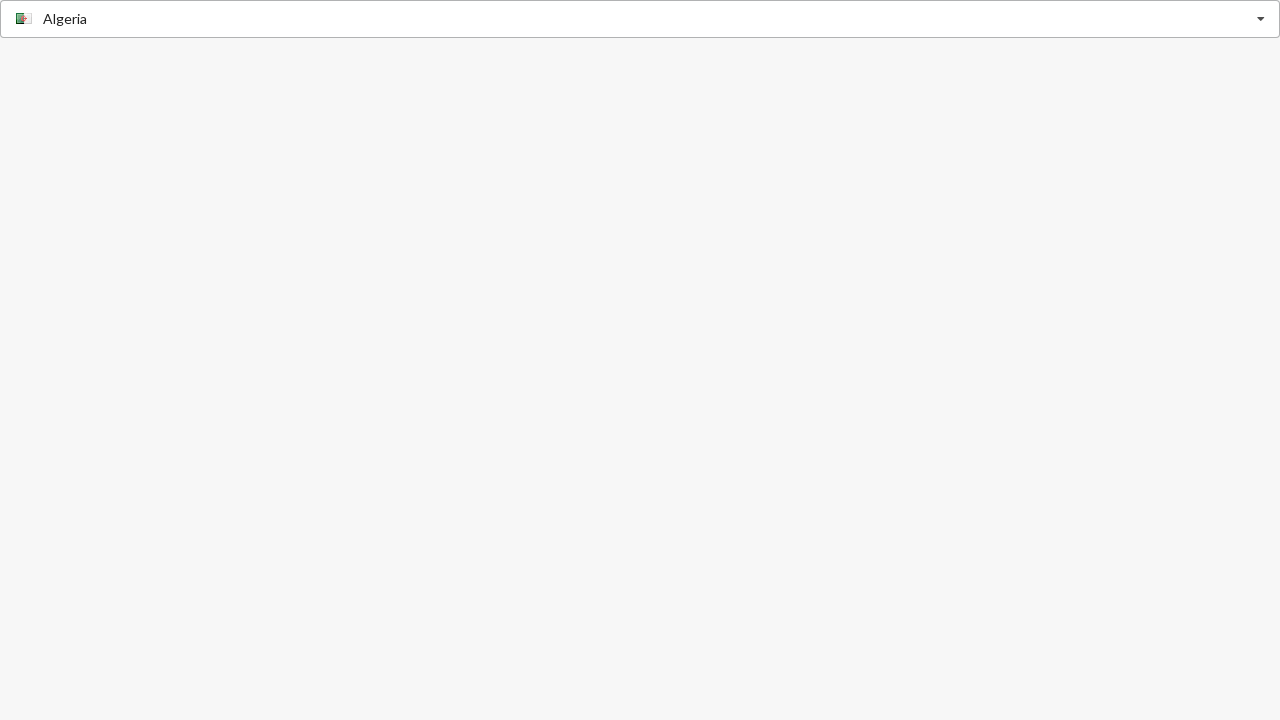

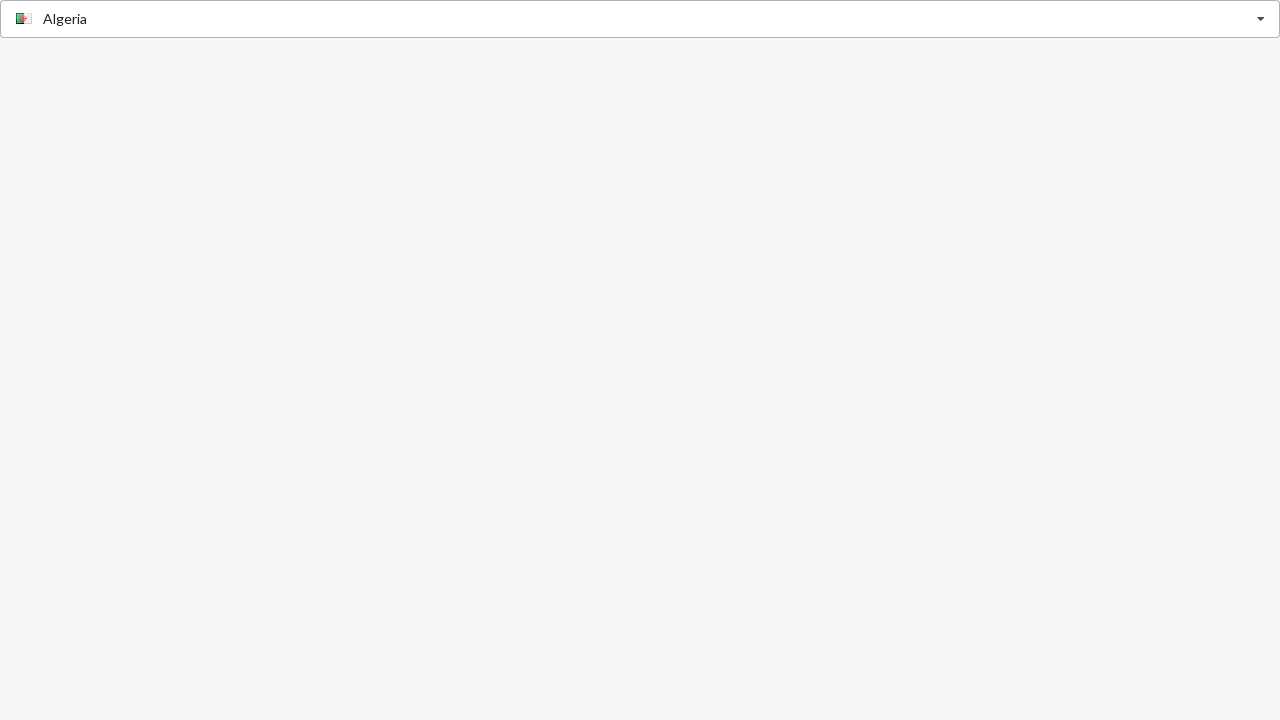